Visits the JPL Space Images page and clicks to view the full featured image

Starting URL: https://data-class-jpl-space.s3.amazonaws.com/JPL_Space/index.html

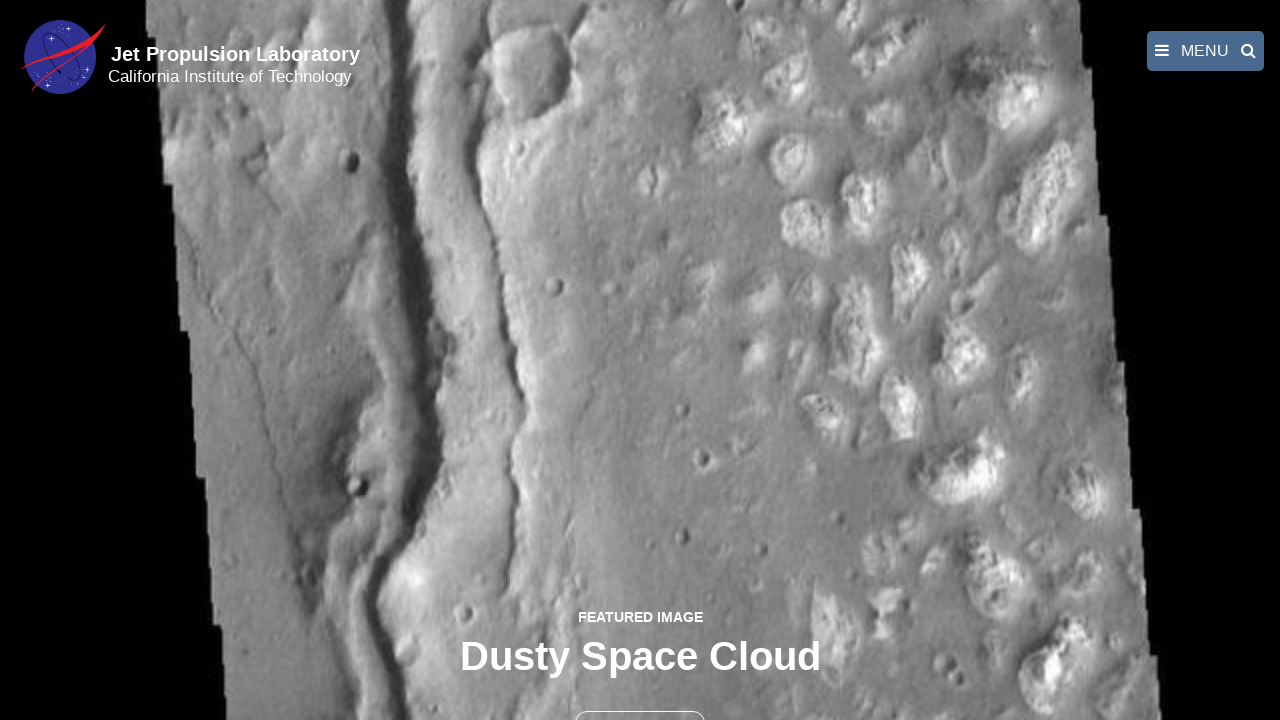

Navigated to JPL Space Images page
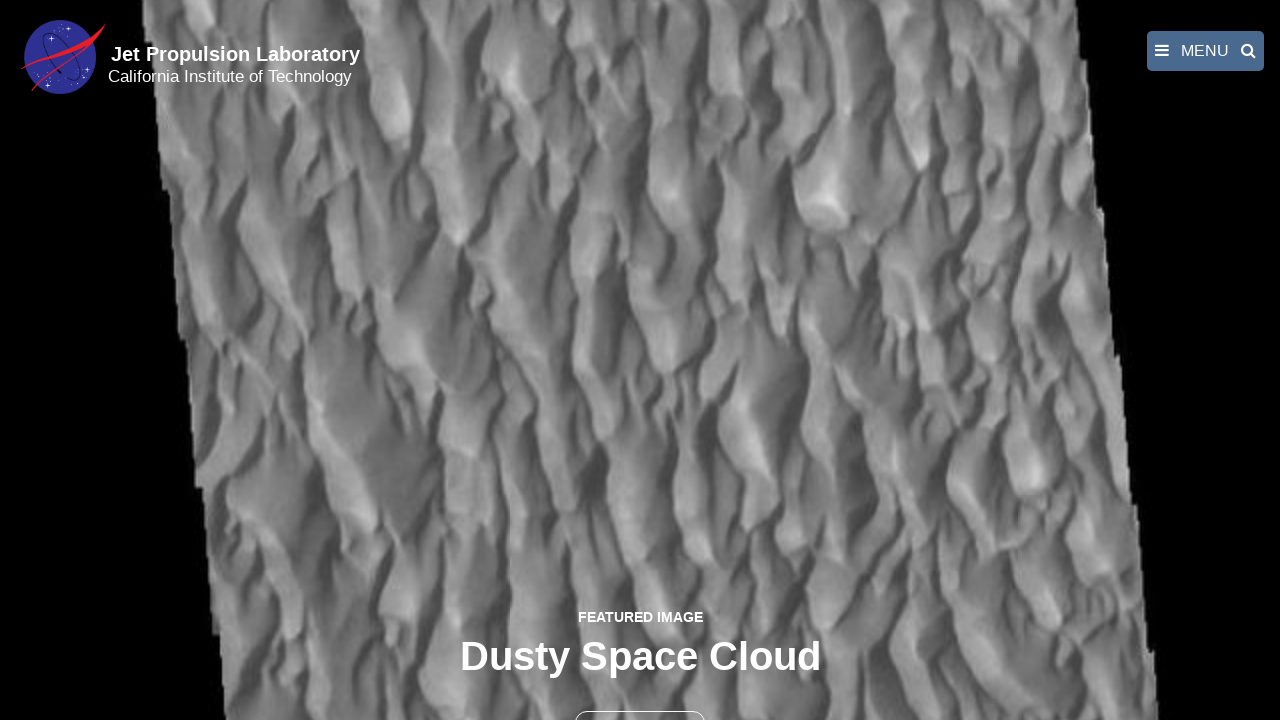

Clicked the full image button to view featured image at (640, 699) on button >> nth=1
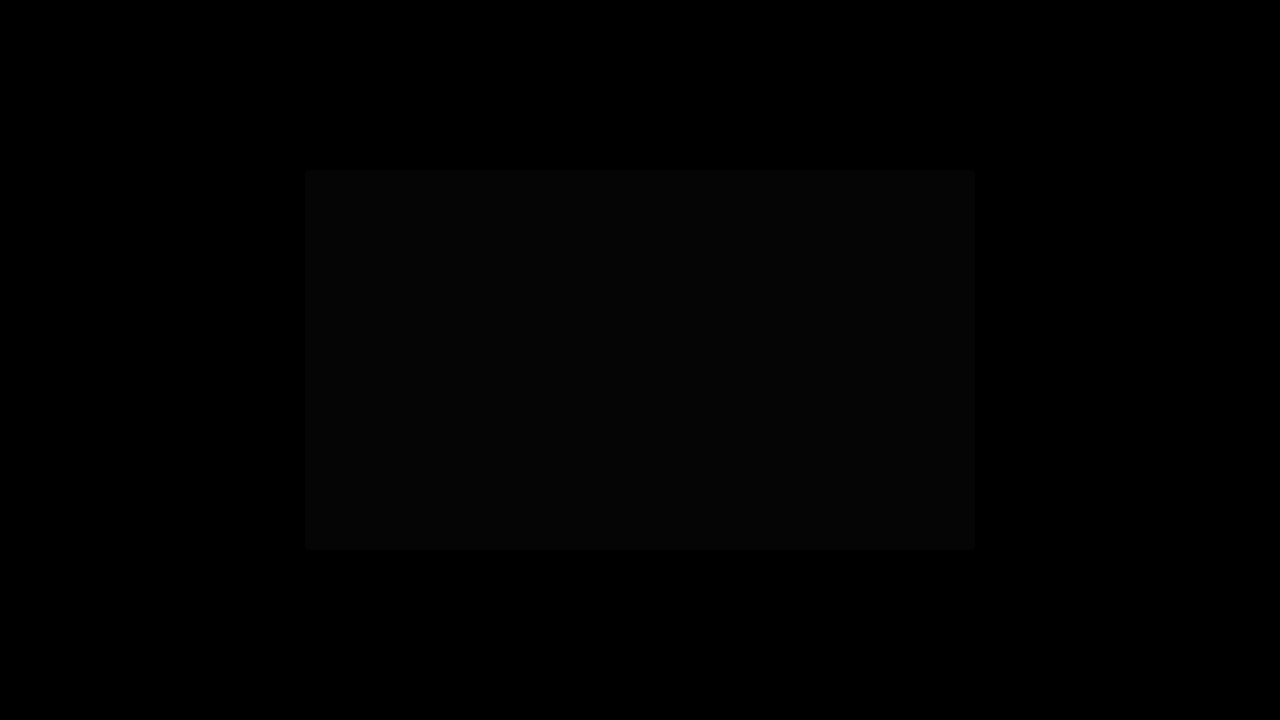

Full-size image loaded in fancybox viewer
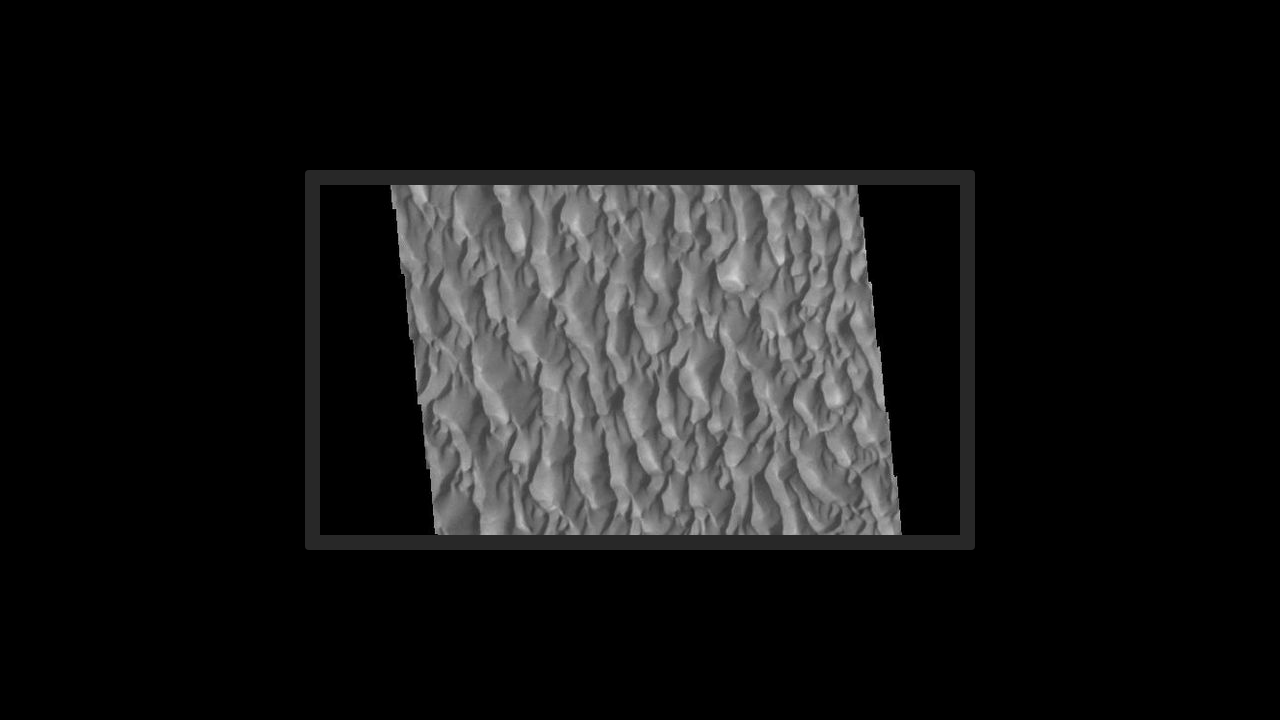

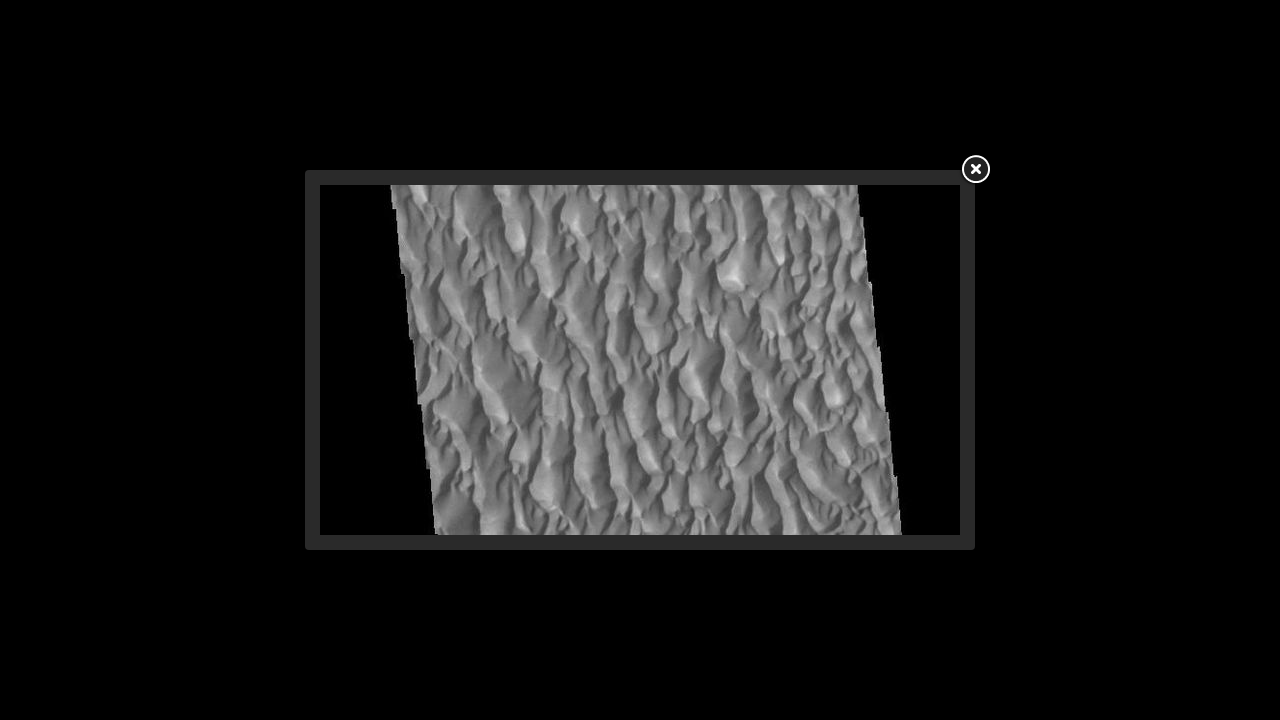